Navigates to jQuery UI website and performs a scroll down action to scroll the page vertically by 400 pixels.

Starting URL: http://www.jqueryui.com

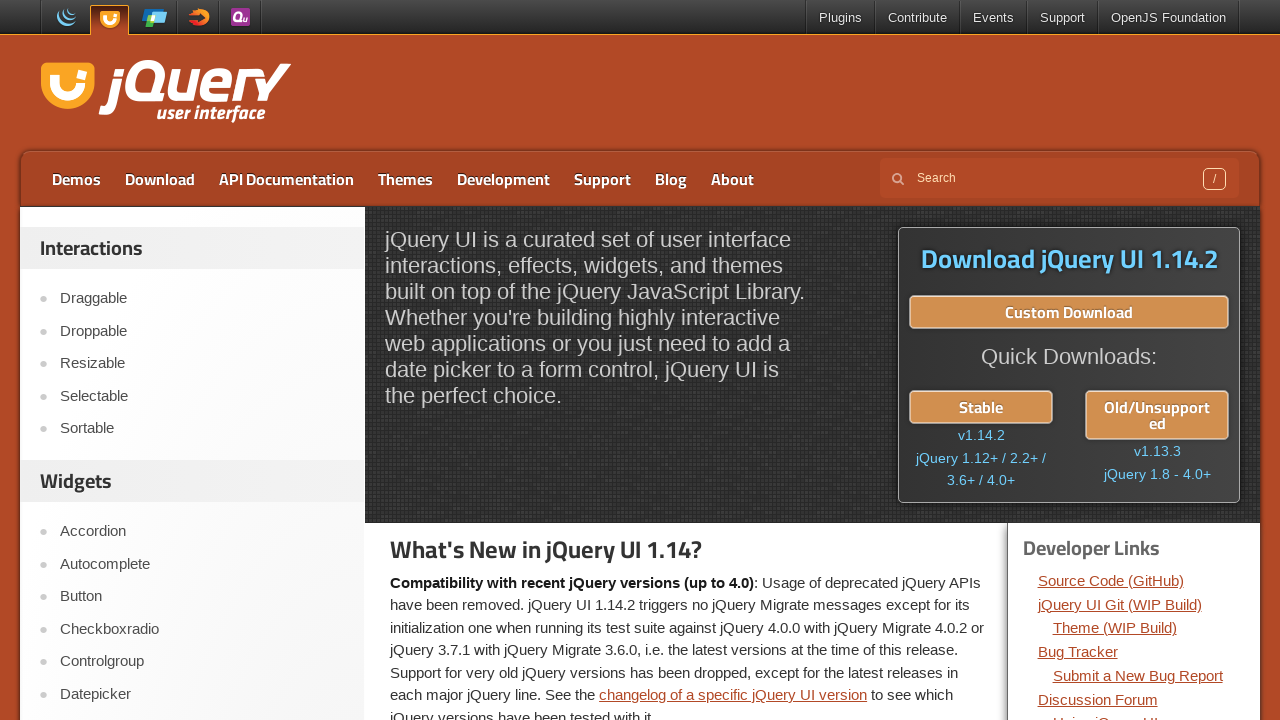

Navigated to jQuery UI website
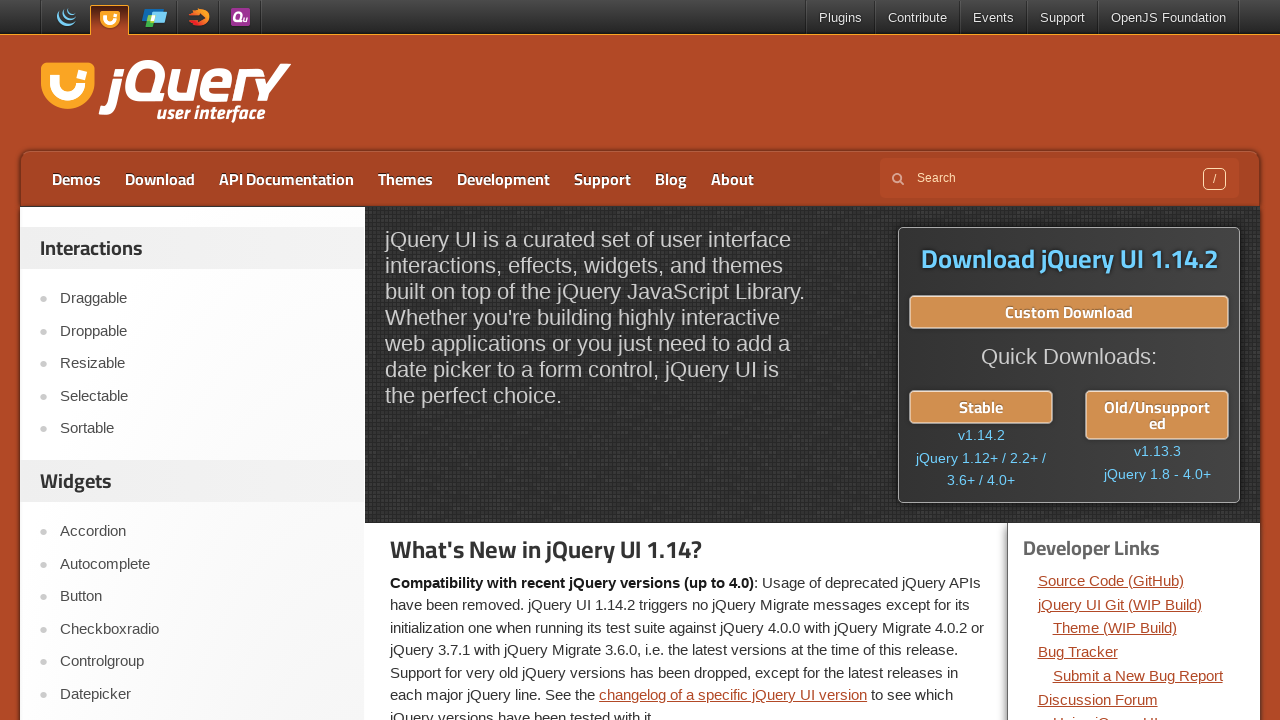

Page loaded with DOM content ready
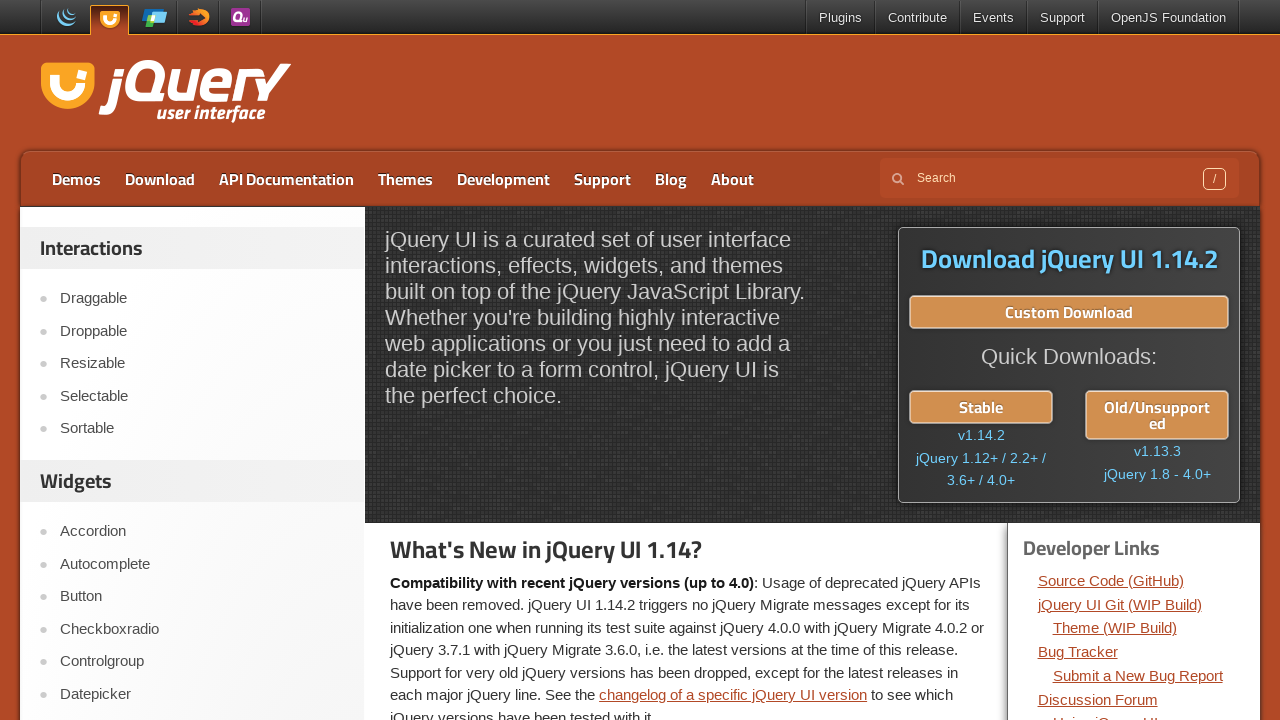

Scrolled page down by 400 pixels vertically
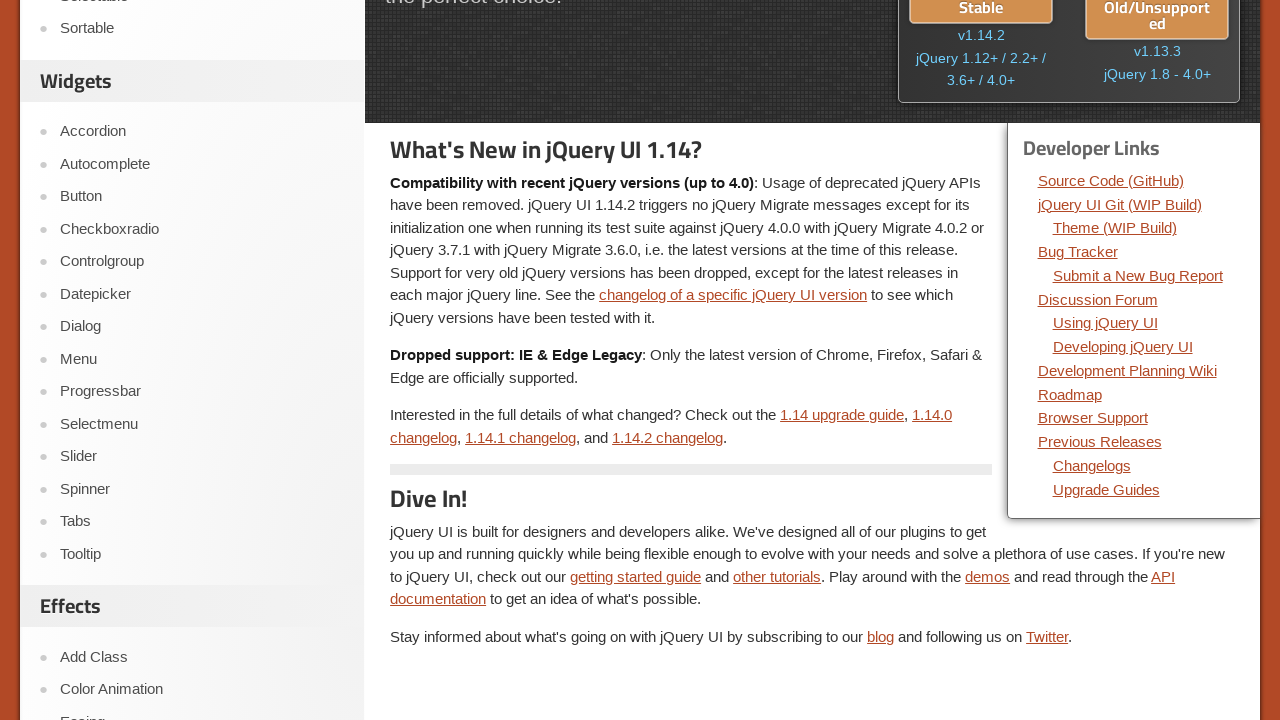

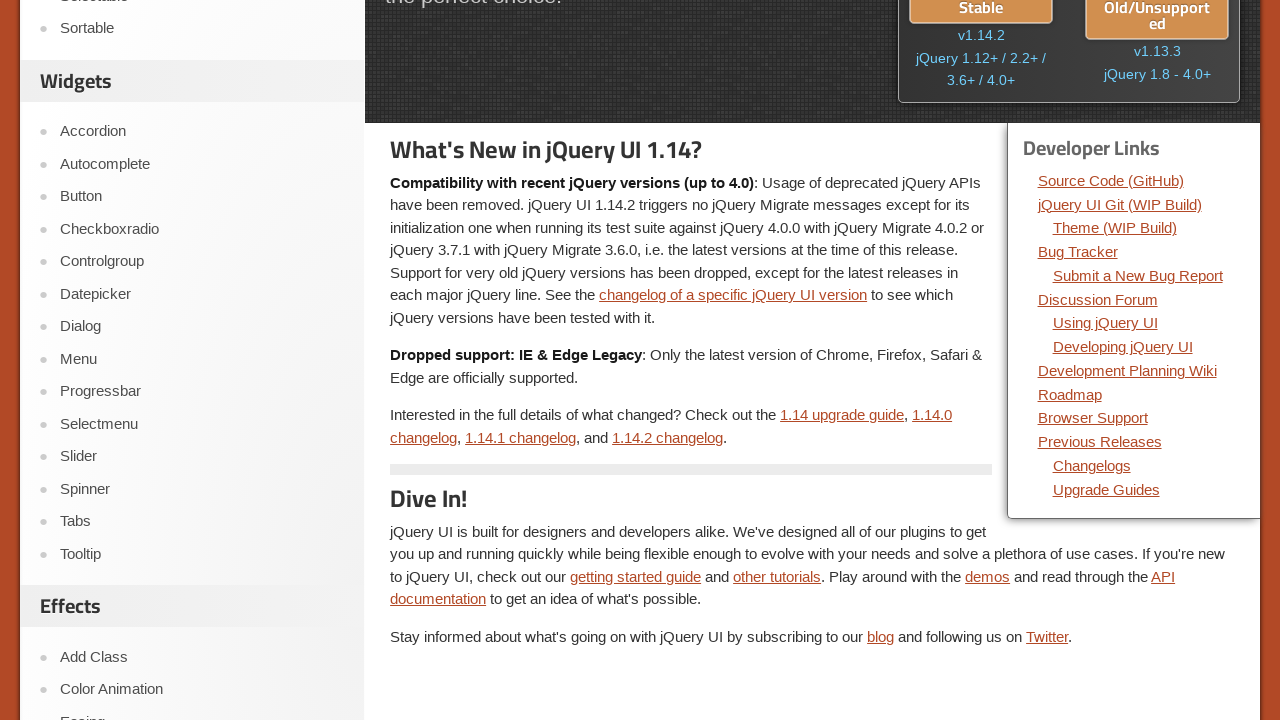